Tests the forgot password link functionality by navigating to the client page and clicking the "Forgot password?" link

Starting URL: https://rahulshettyacademy.com/client/

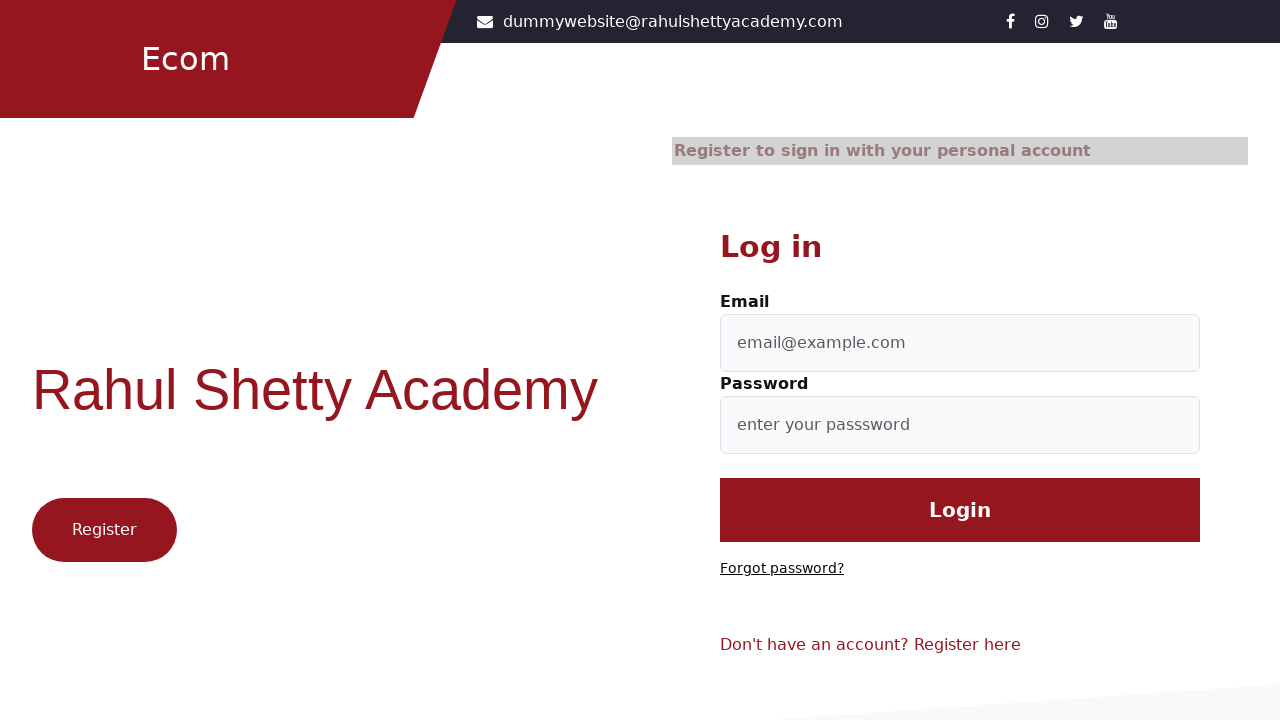

Clicked 'Forgot password?' link at (782, 569) on text=Forgot password?
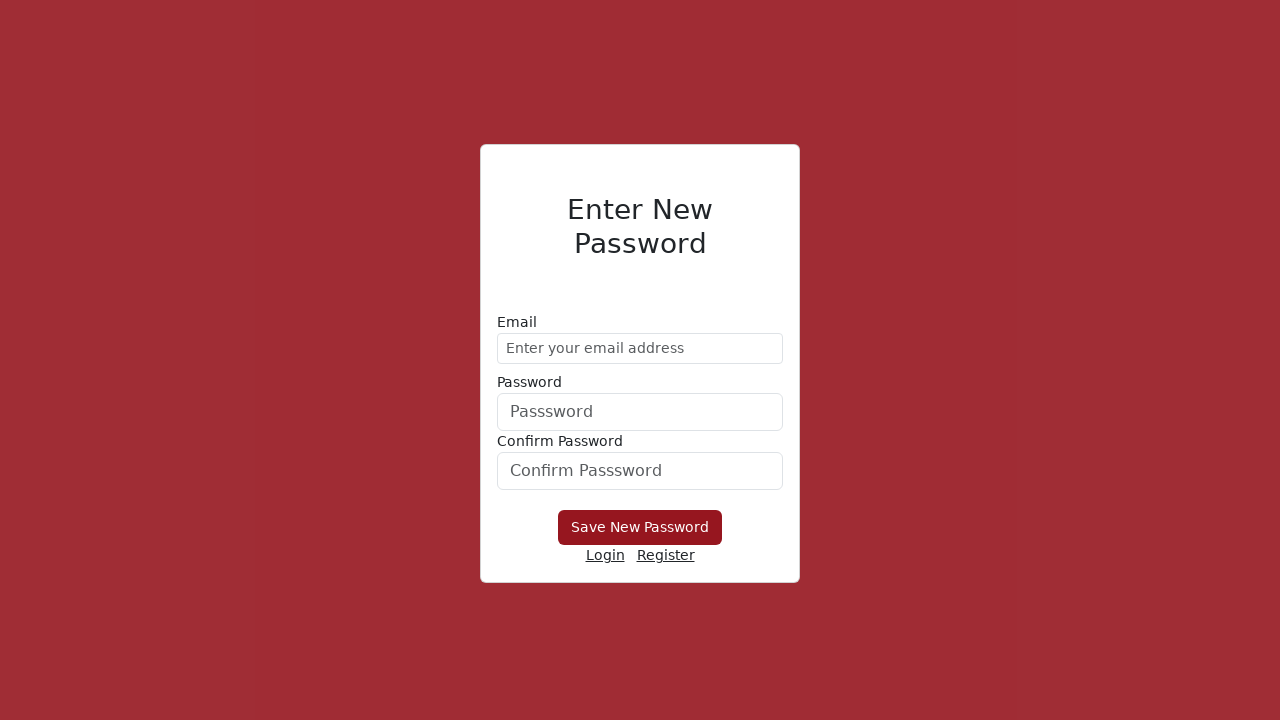

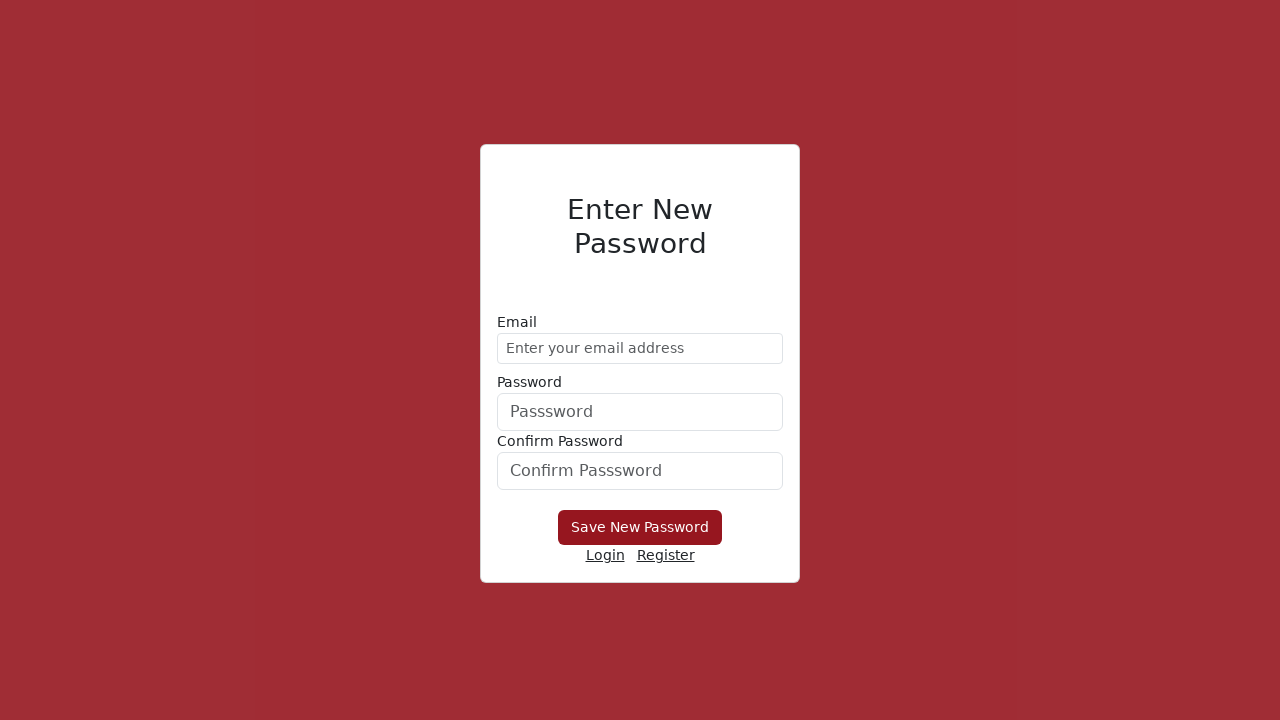